Navigates to Demoblaze homepage and waits for the full page to load

Starting URL: https://demoblaze.com/index.html

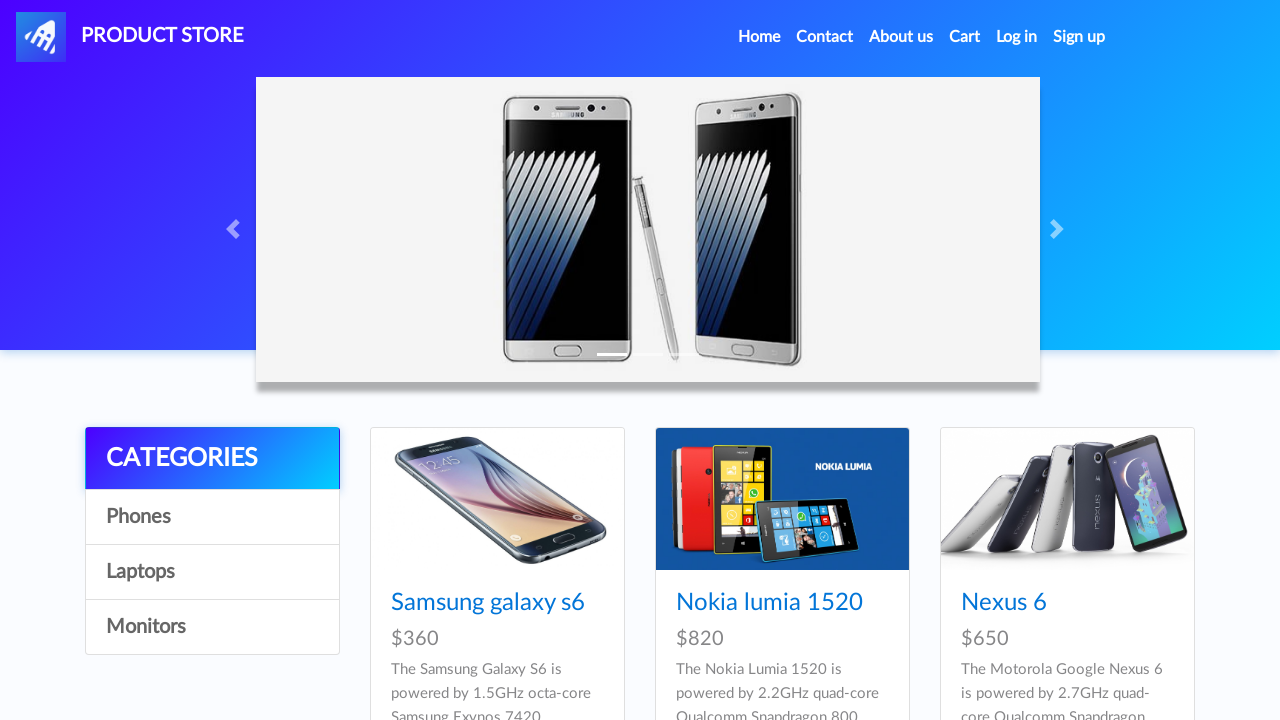

Demoblaze homepage fully loaded - network idle state reached
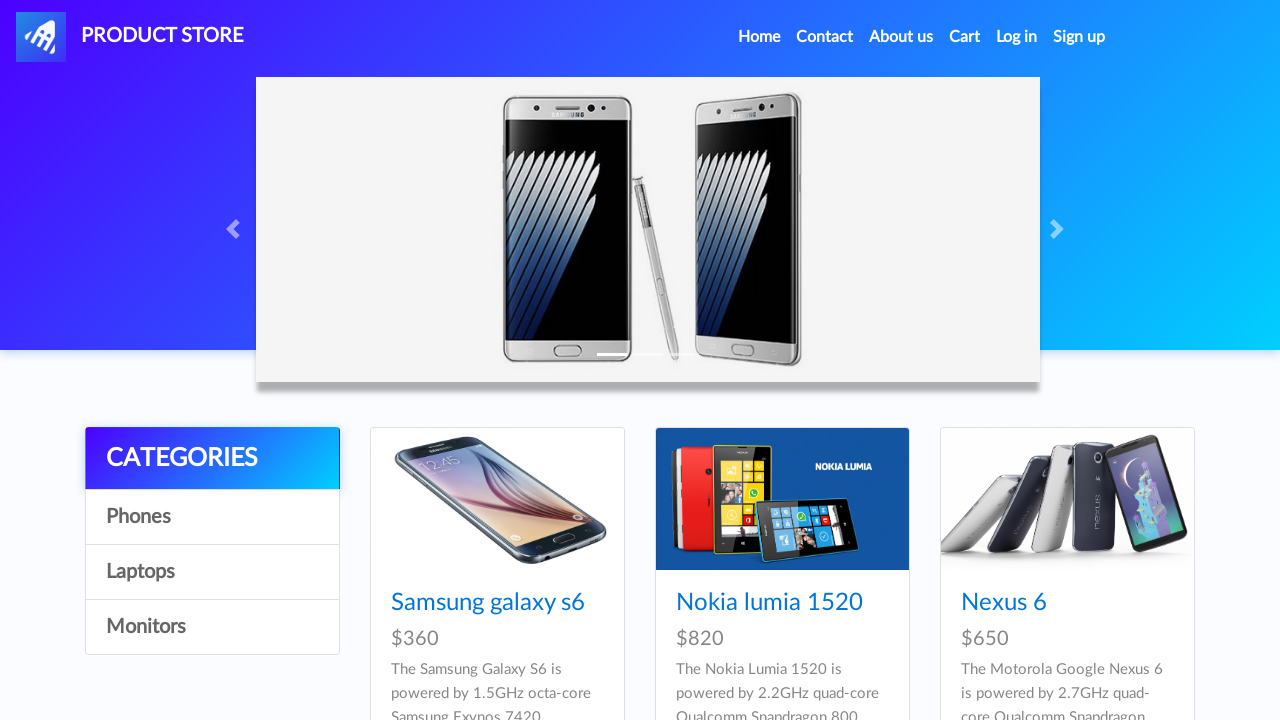

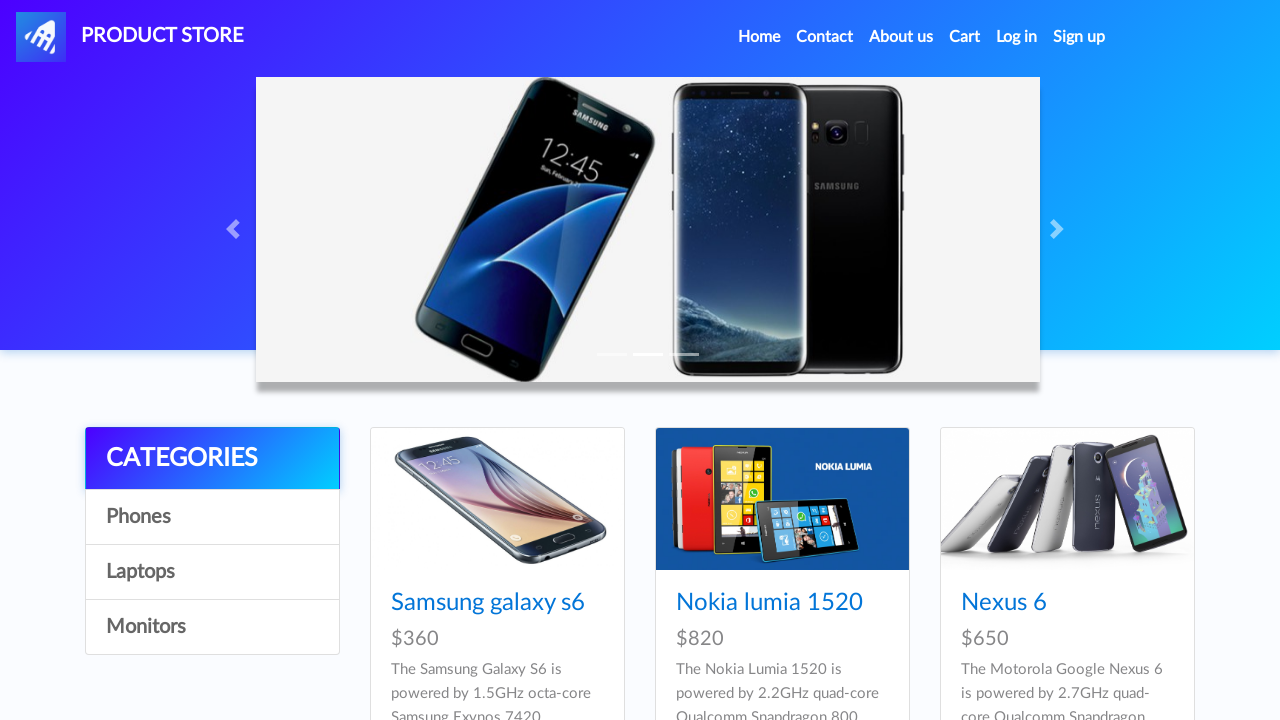